Opens the Rahul Shetty Academy website and verifies the page loads by checking the title and URL are accessible

Starting URL: https://rahulshettyacademy.com

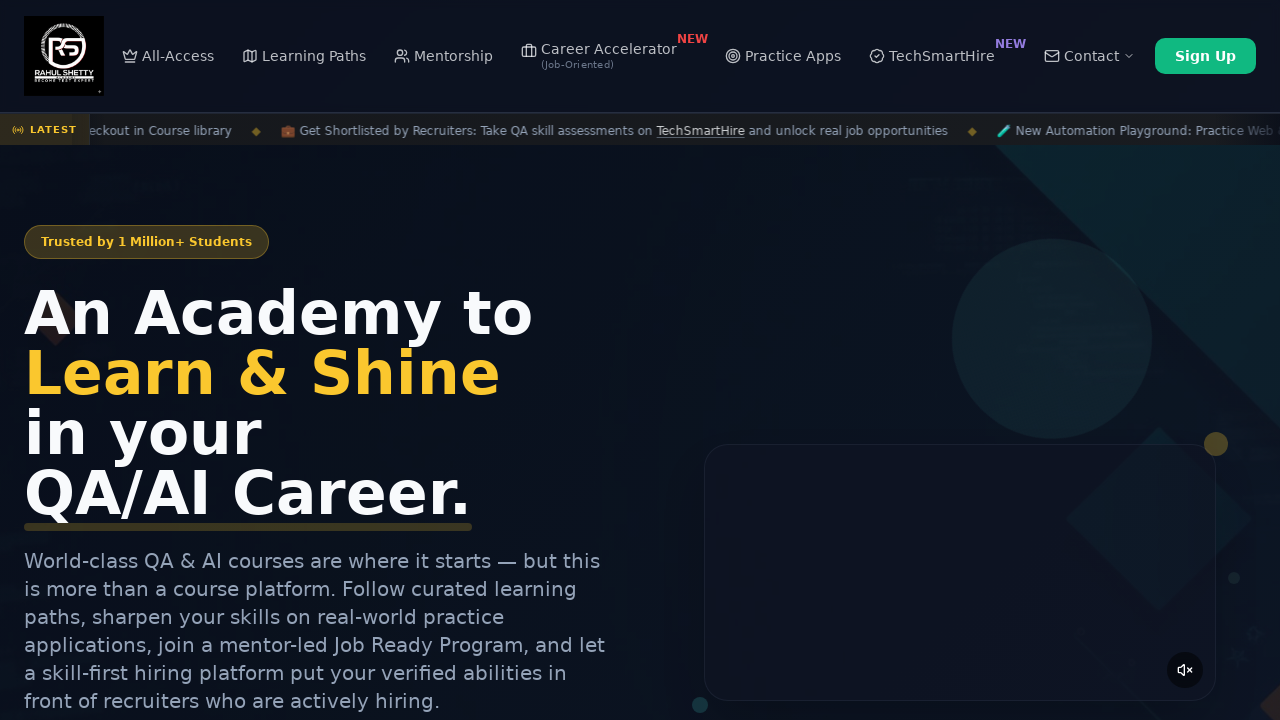

Page loaded and DOM content ready
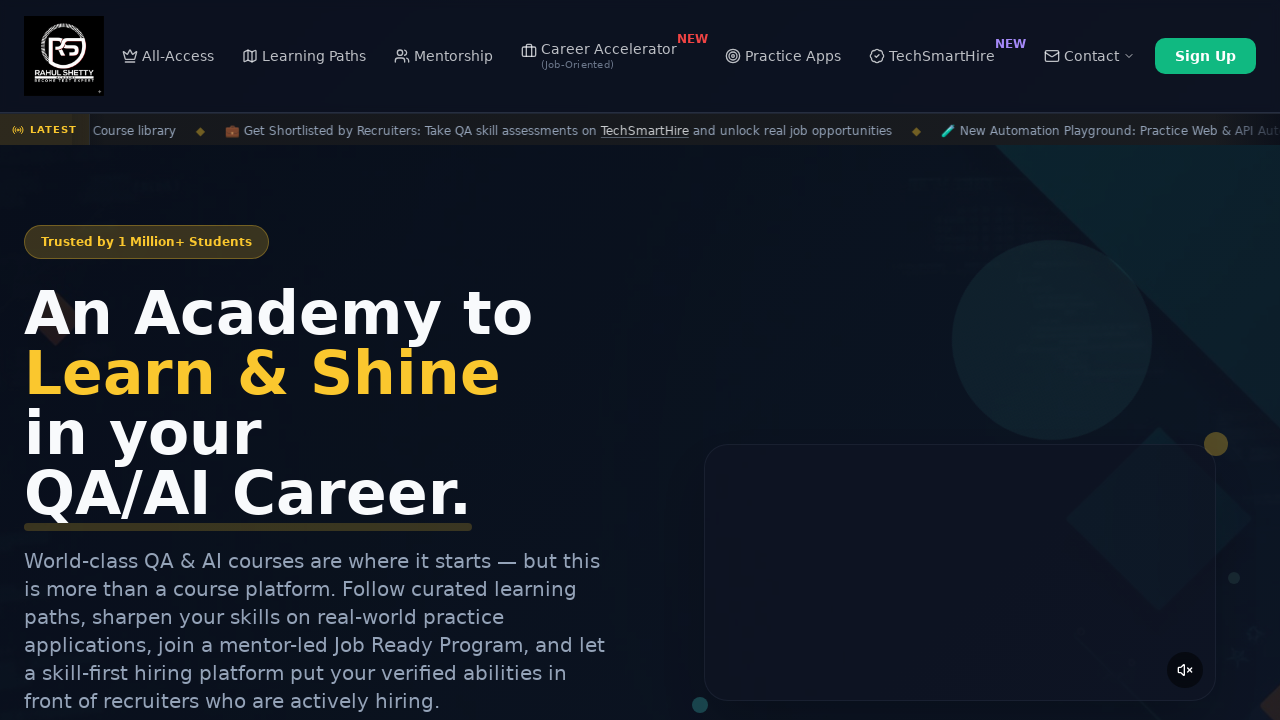

Retrieved page title: Rahul Shetty Academy | QA Automation, Playwright, AI Testing & Online Training
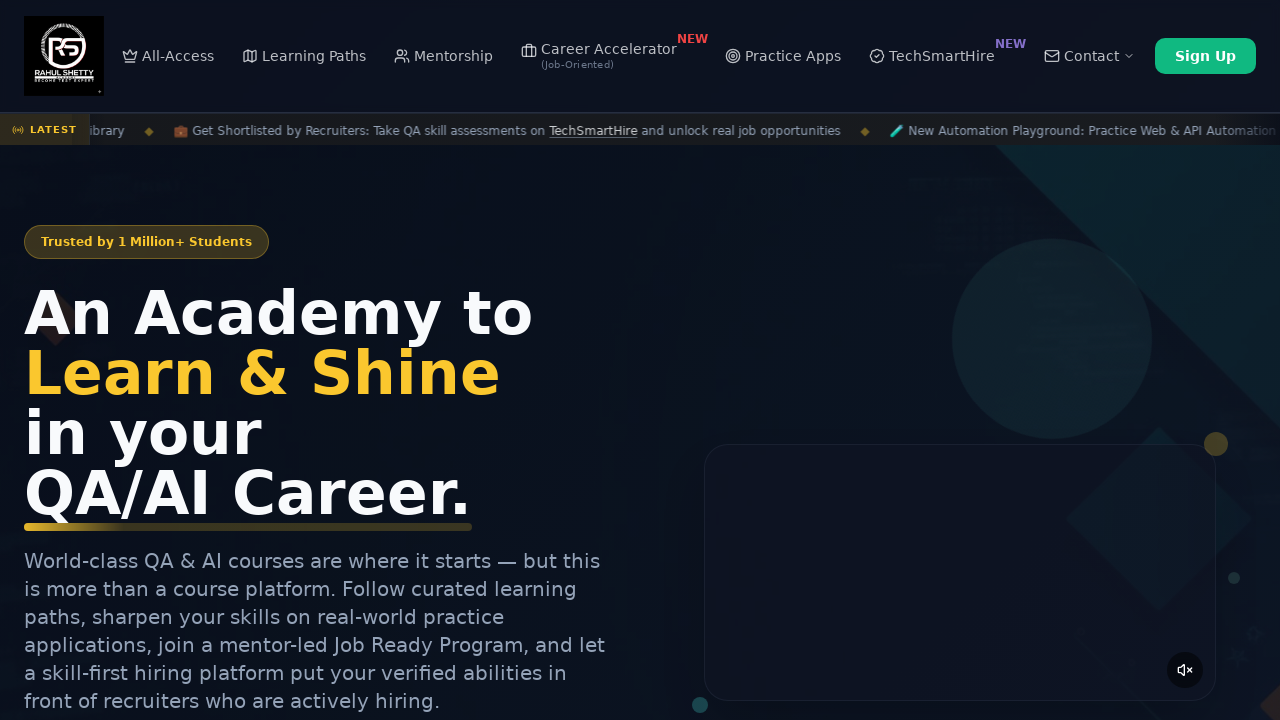

Retrieved current URL: https://rahulshettyacademy.com/
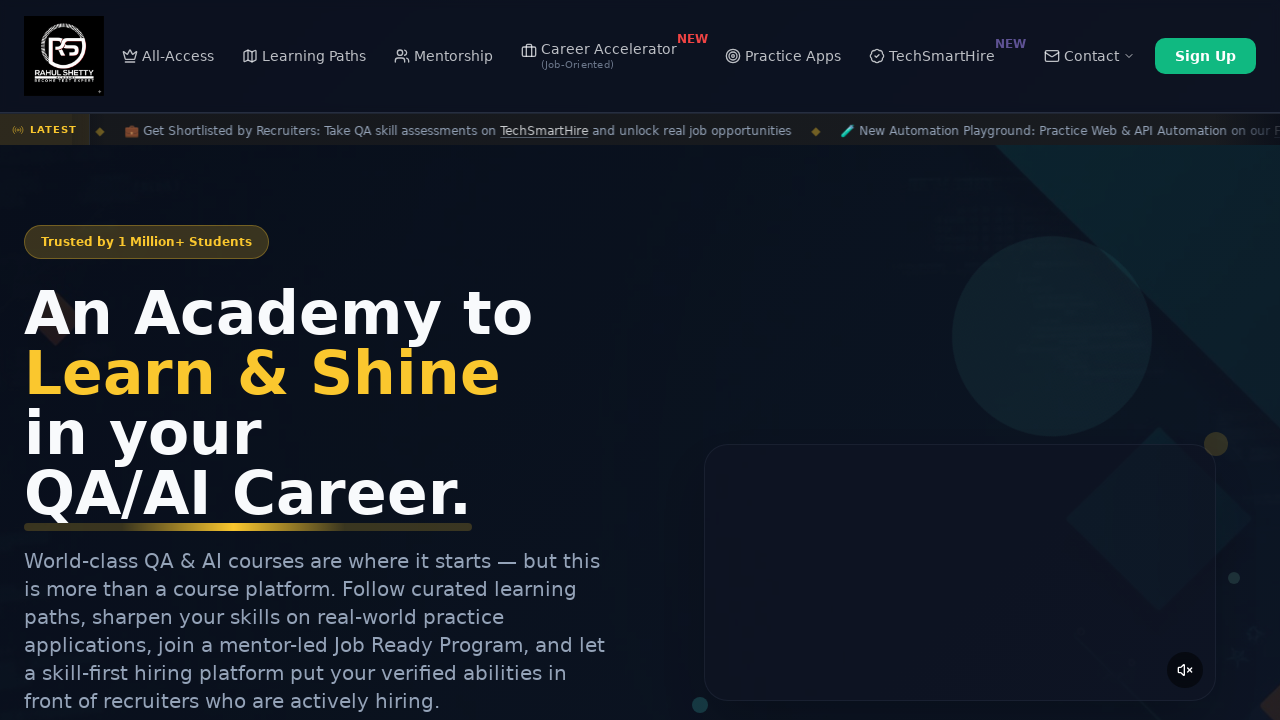

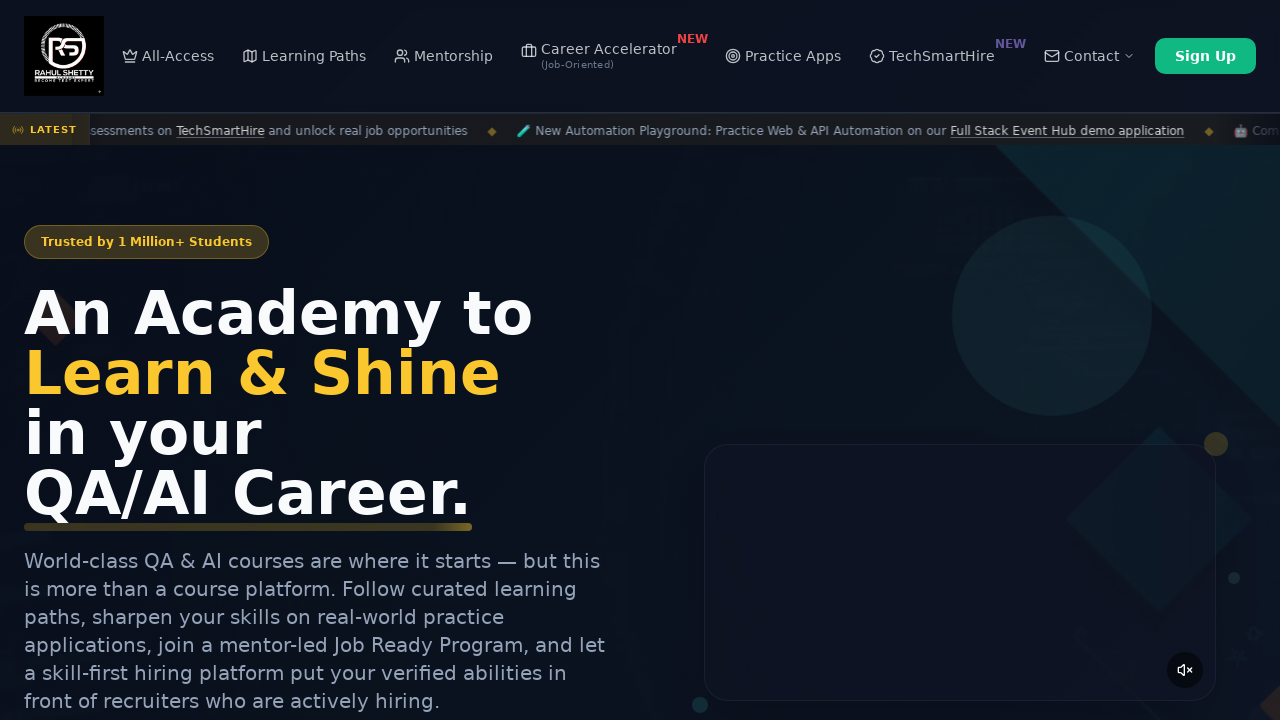